Tests nested iframe interaction by switching to an iframe within another iframe and filling a text field

Starting URL: http://demo.automationtesting.in/Frames.html

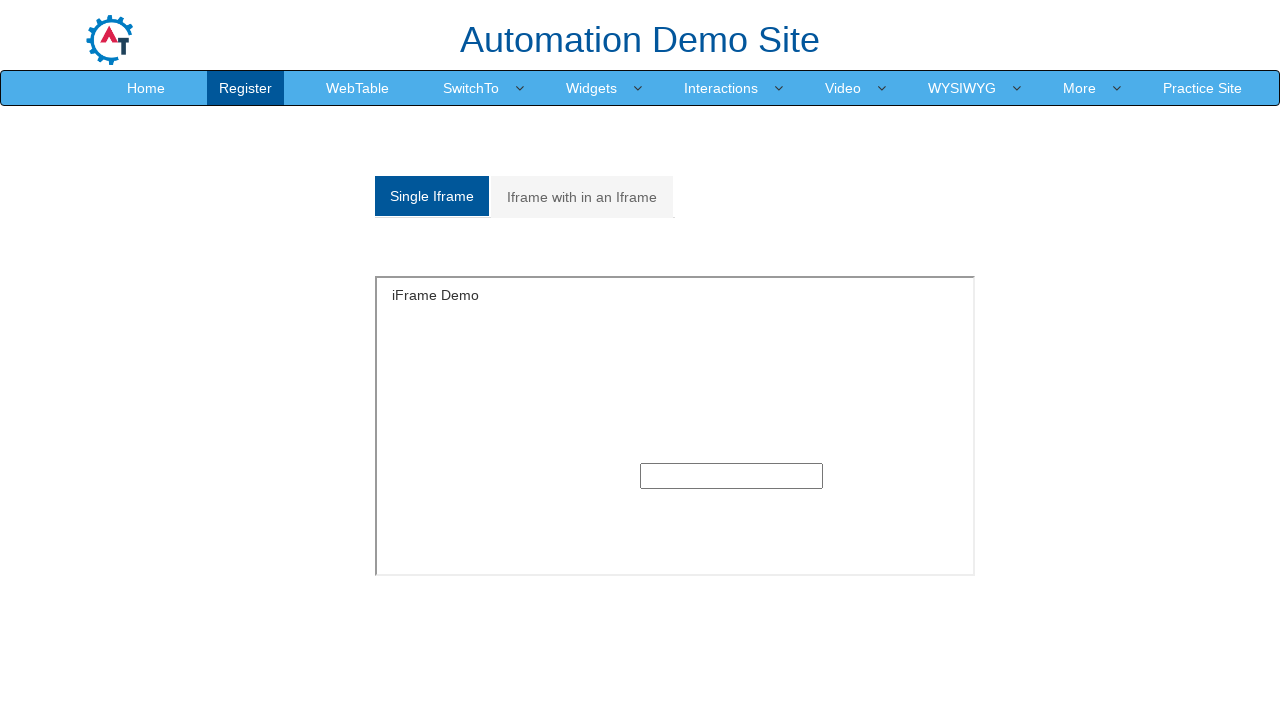

Clicked on 'Iframe with in an Iframe' tab at (582, 197) on xpath=//a[normalize-space()='Iframe with in an Iframe']
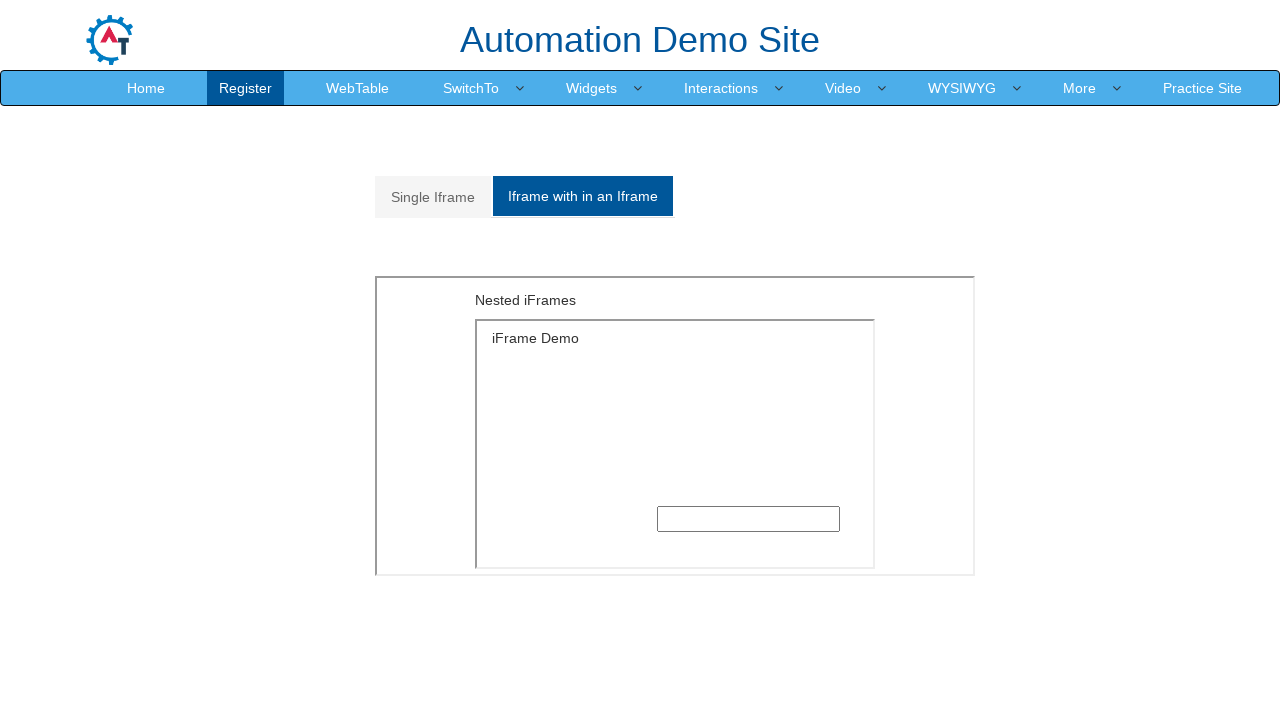

Switched to outer iframe with src='MultipleFrames.html'
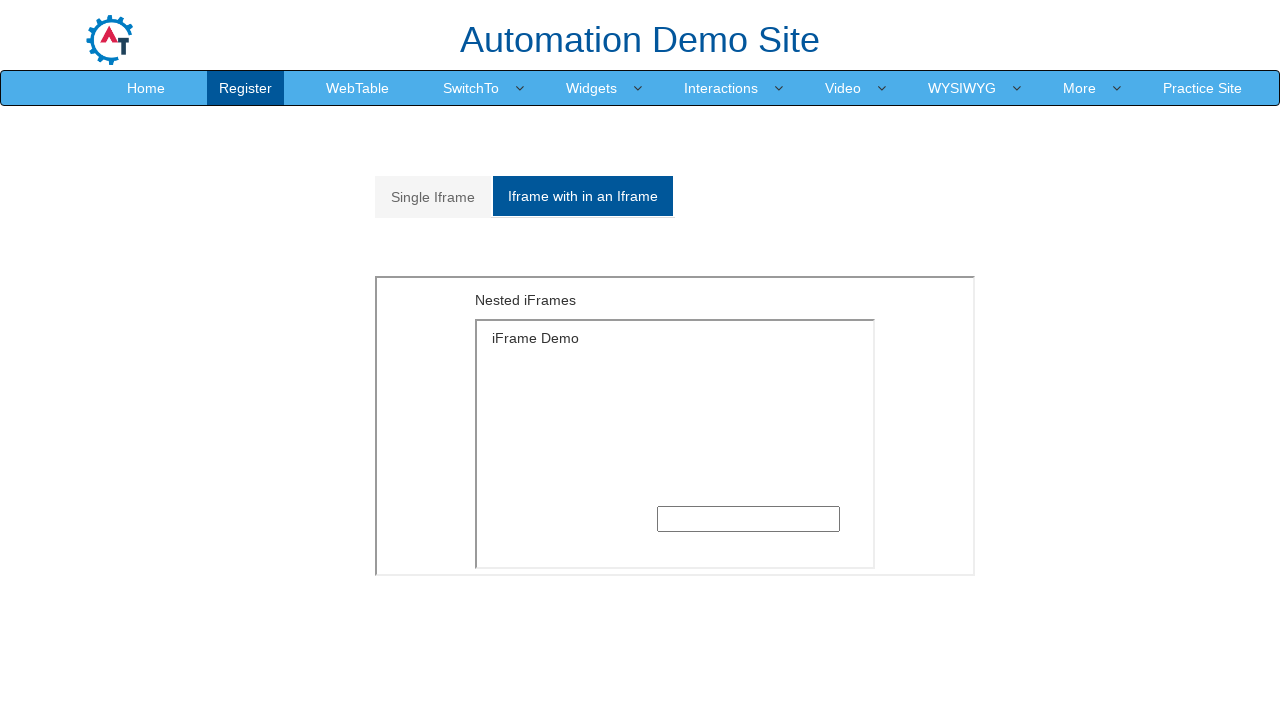

Switched to inner iframe within outer frame
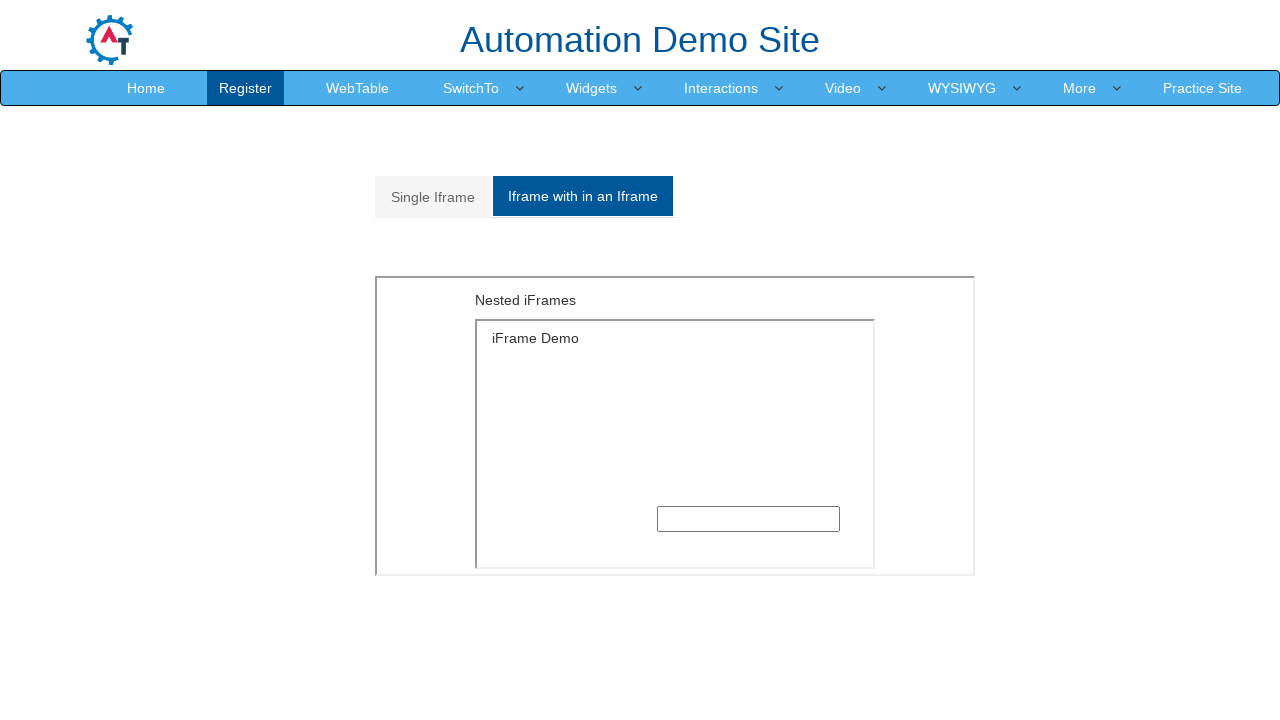

Filled text field with 'Welcome' in nested iframe on xpath=//iframe[@src='MultipleFrames.html'] >> internal:control=enter-frame >> xp
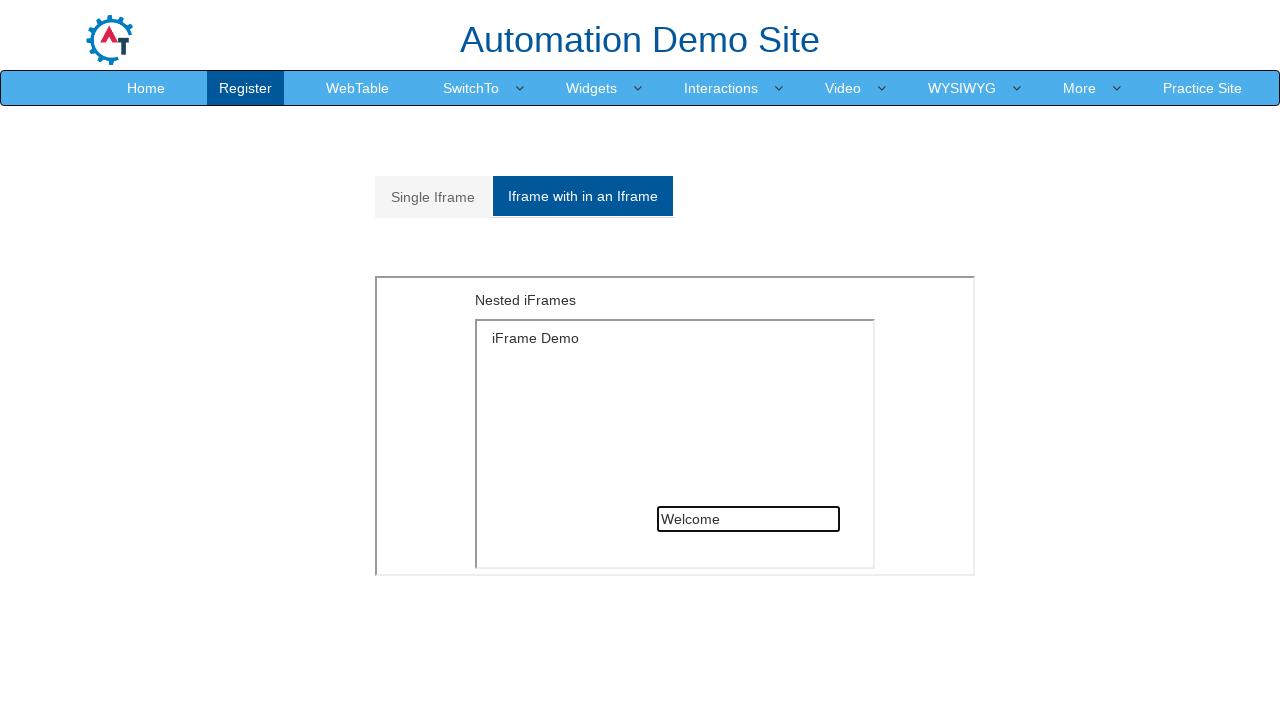

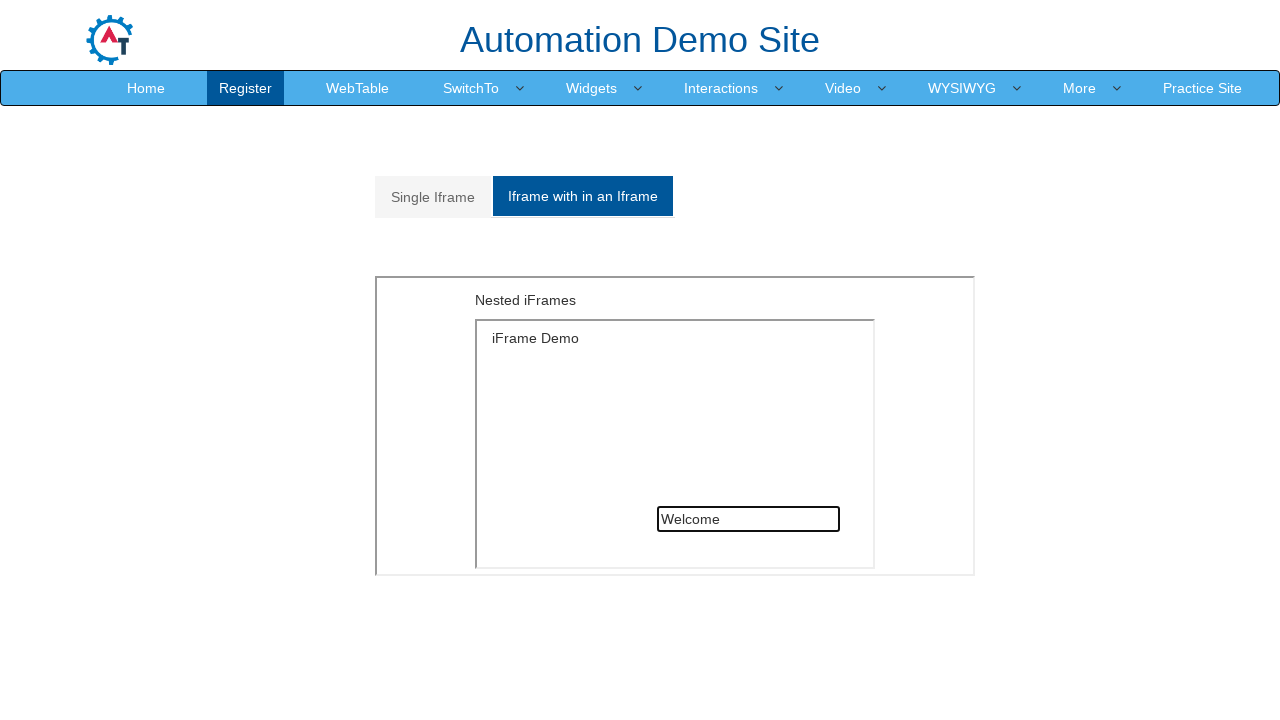